Tests right-click context menu functionality by right-clicking a button and selecting the edit option

Starting URL: https://swisnl.github.io/jQuery-contextMenu/demo.html

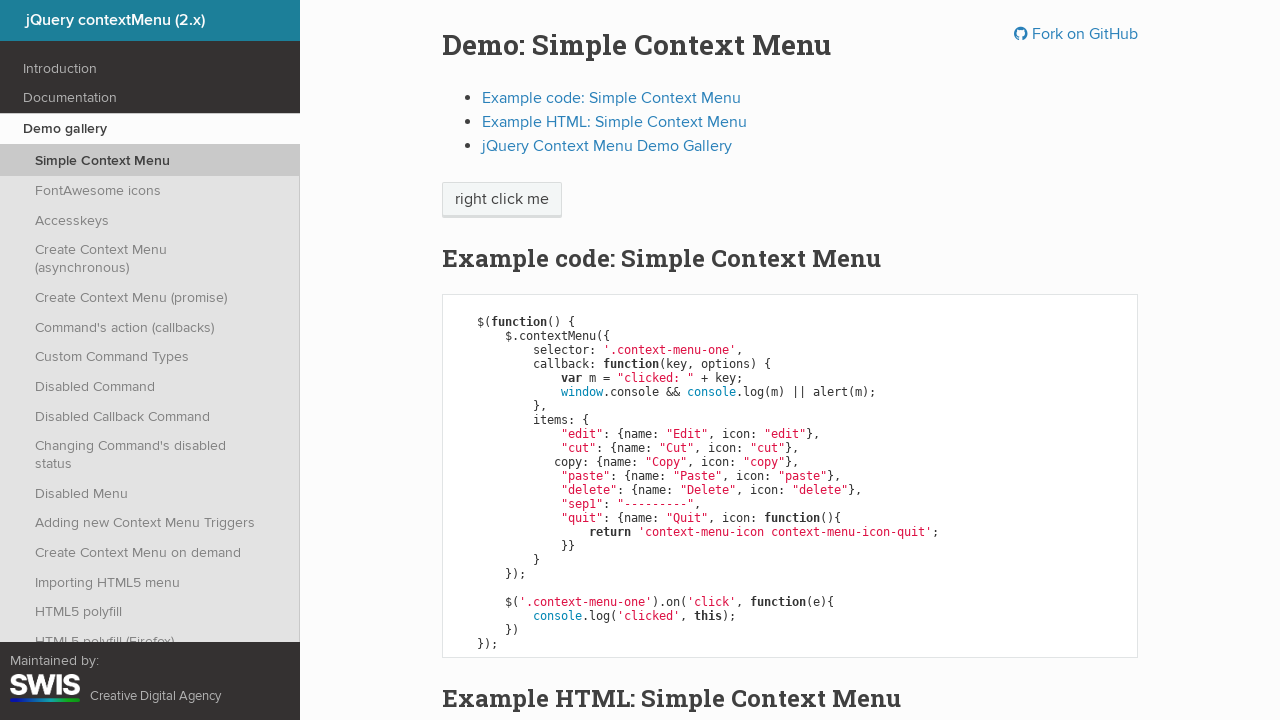

Right-clicked the context menu button to open context menu at (502, 200) on .context-menu-one
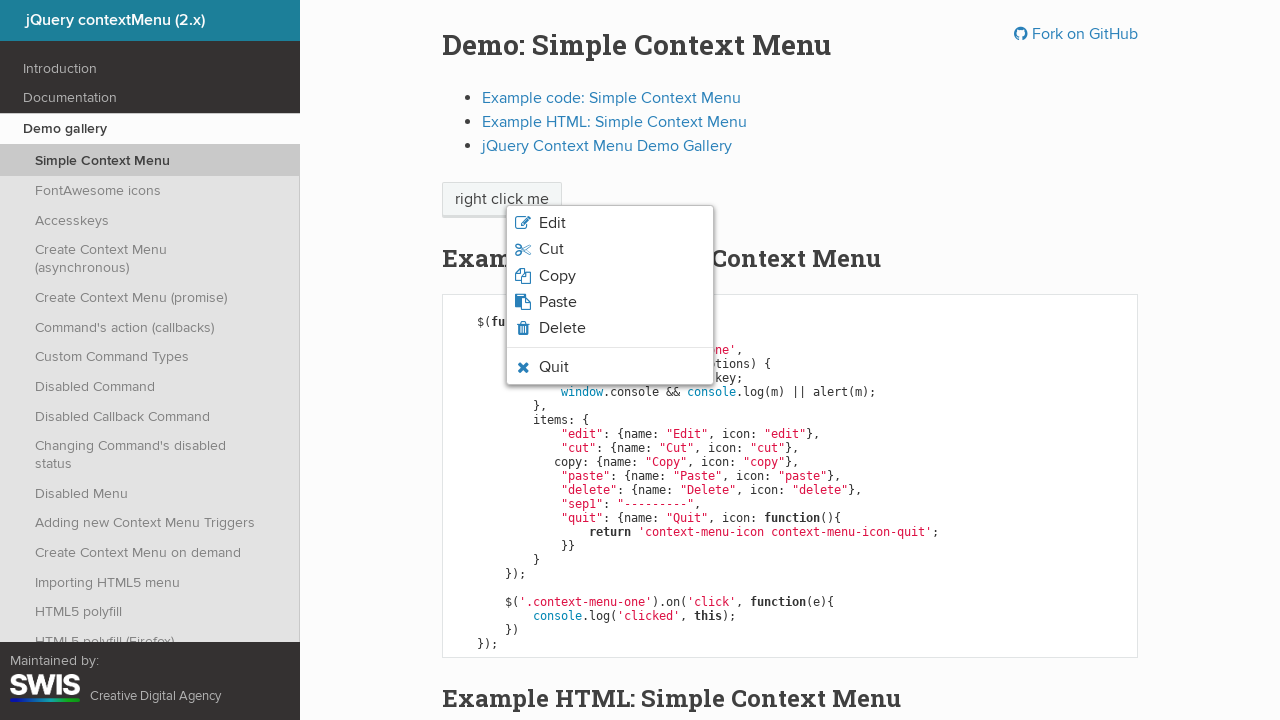

Clicked the edit option in the context menu at (610, 223) on .context-menu-icon-edit
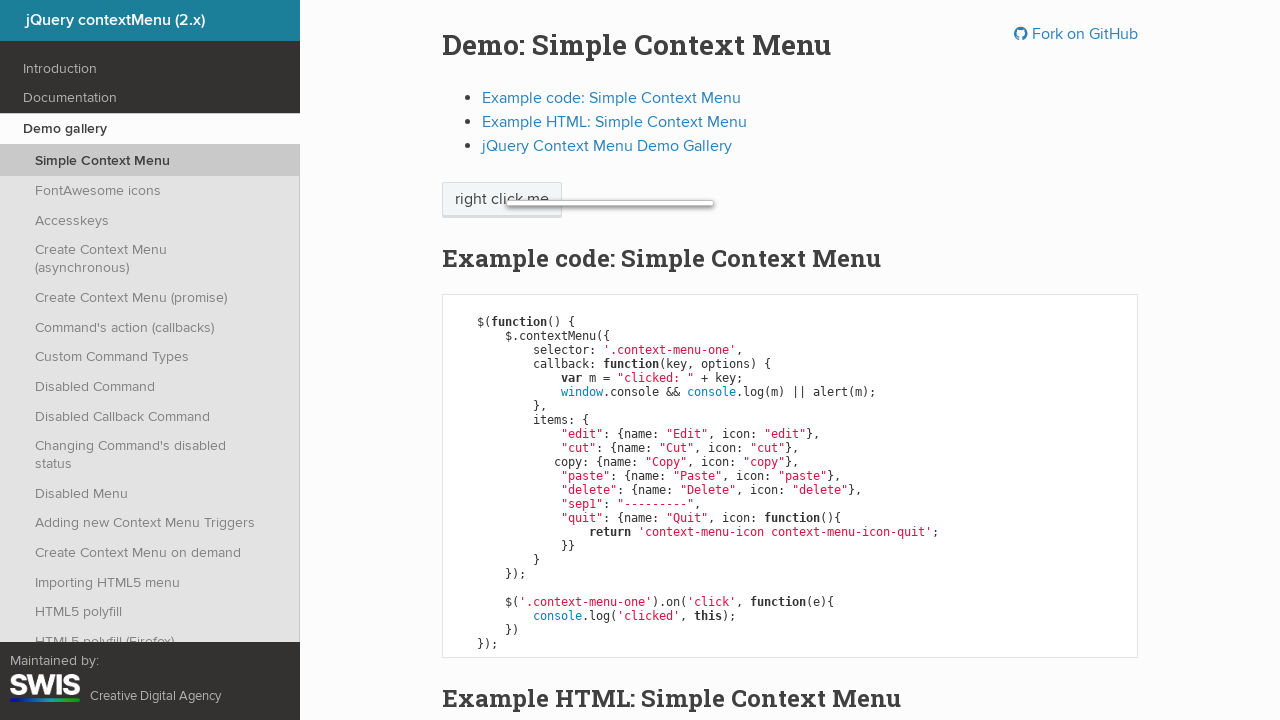

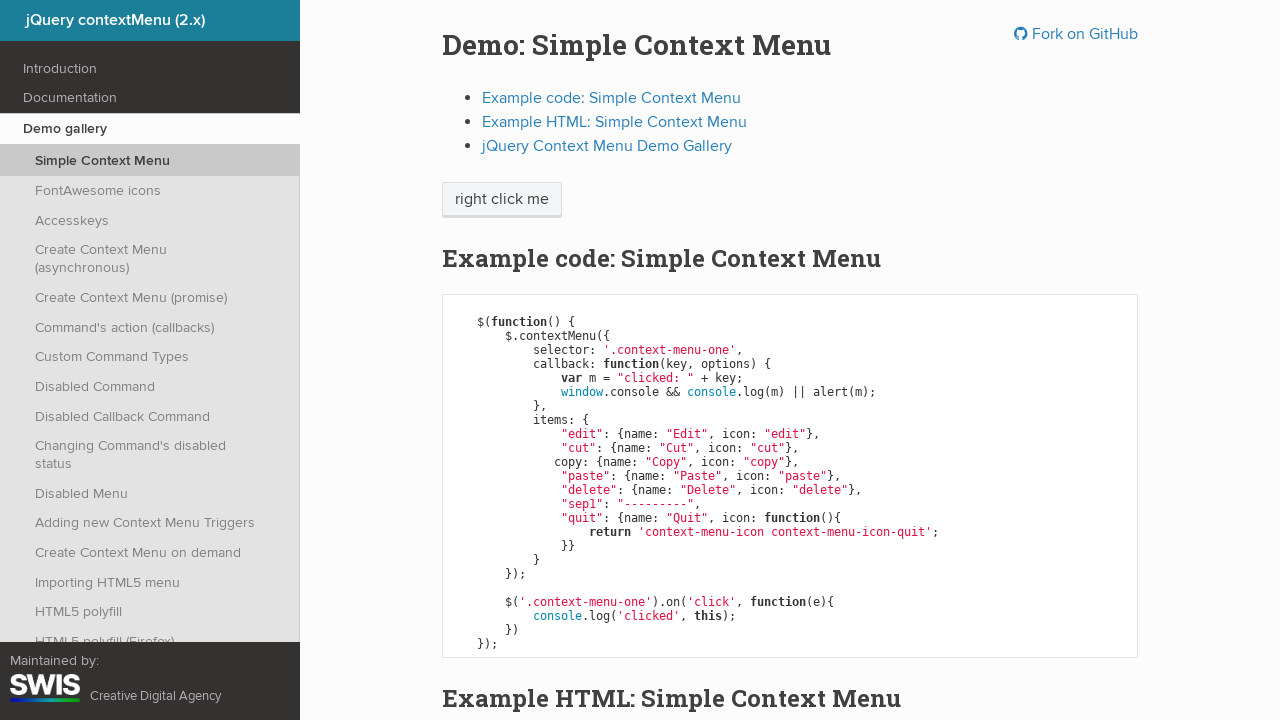